Tests drag and drop functionality on the jQuery UI demo page by dragging an element and dropping it onto a target droppable area within an iframe.

Starting URL: http://jqueryui.com/droppable/

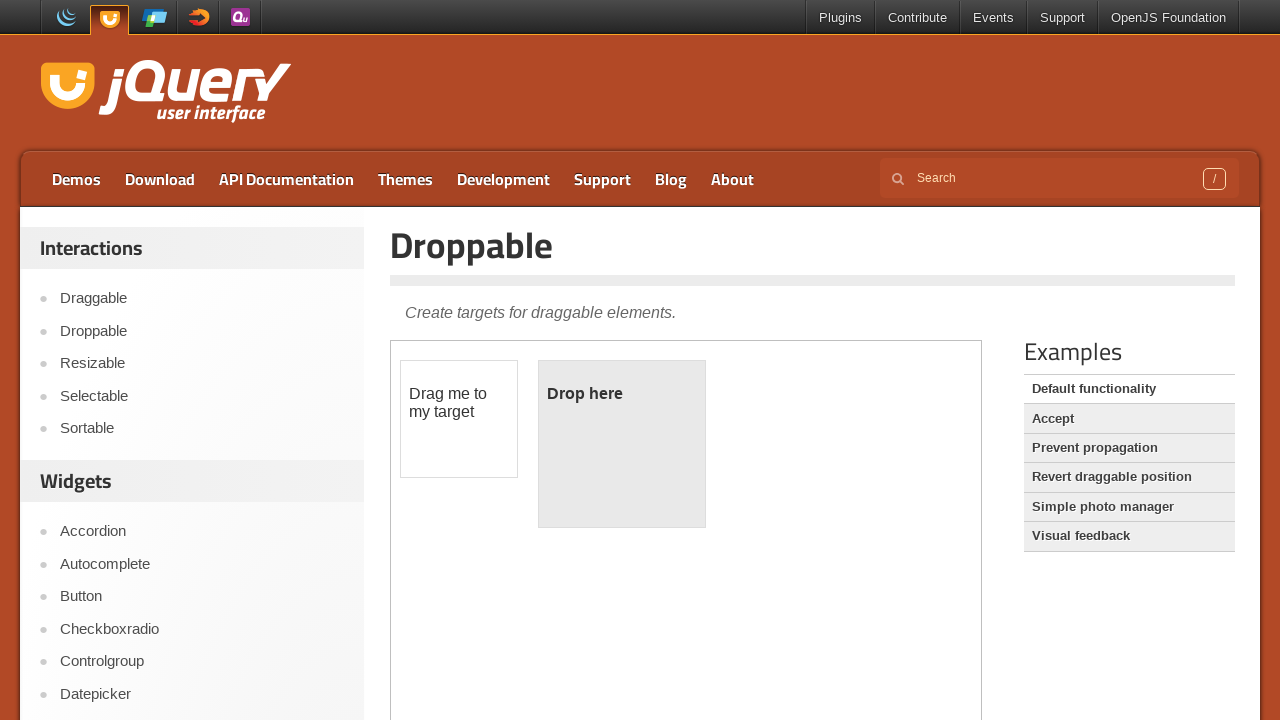

Located iframe containing drag and drop demo
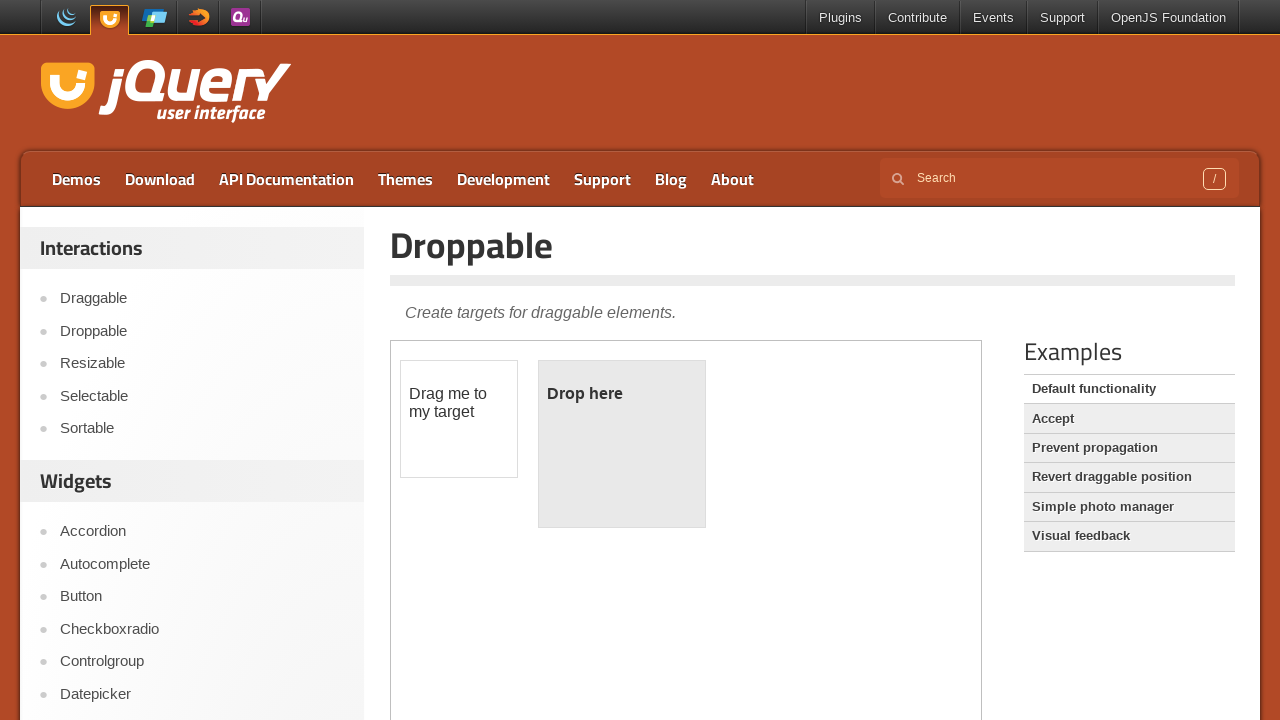

Located draggable element with id 'draggable'
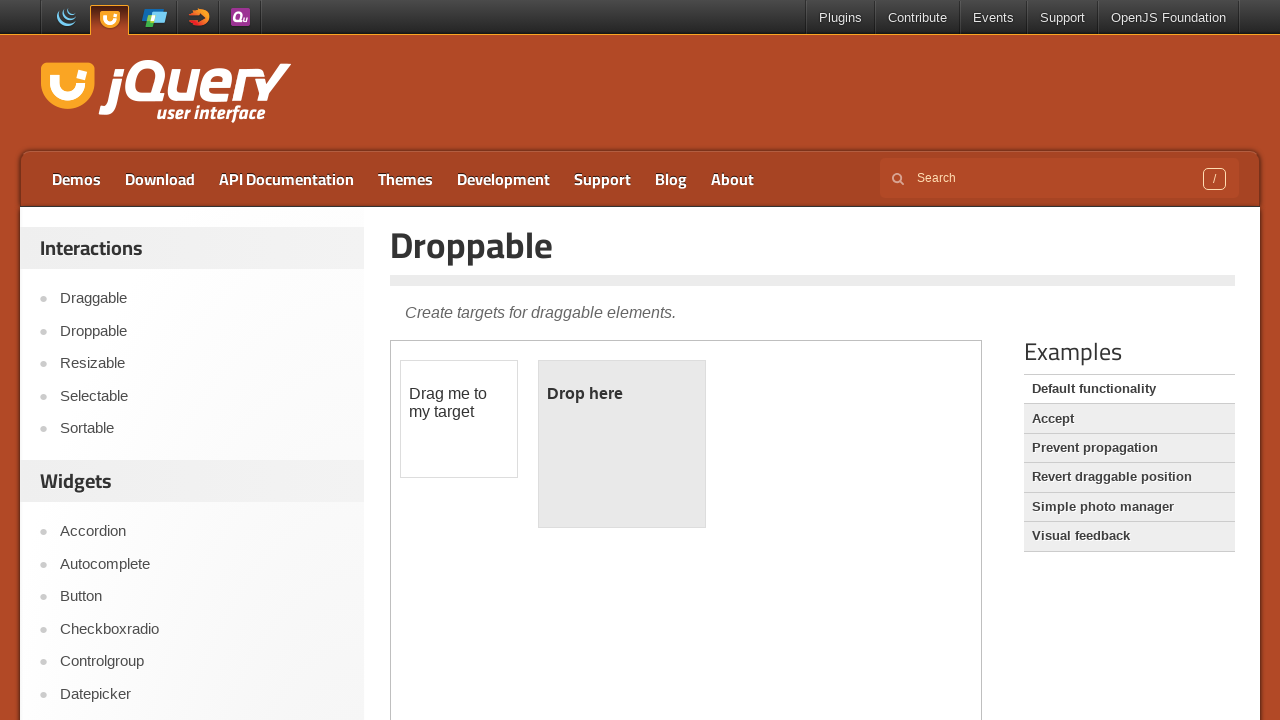

Located droppable element with id 'droppable'
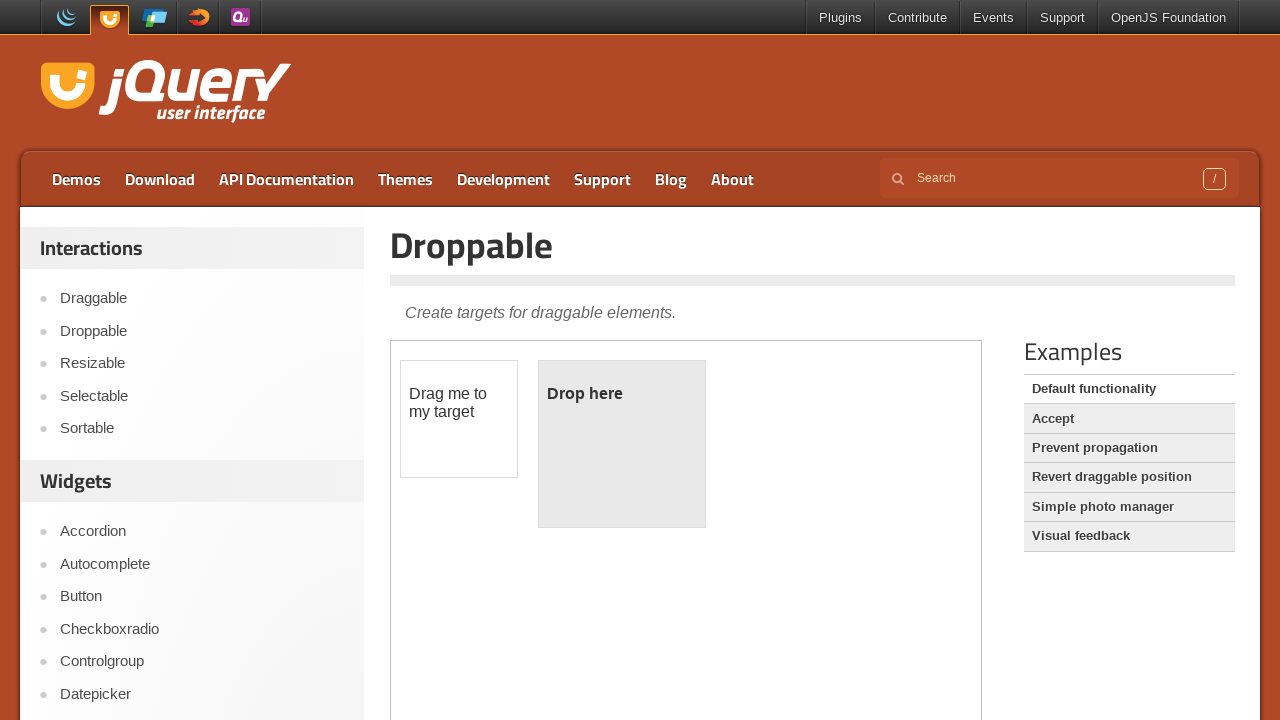

Dragged element onto droppable target at (622, 444)
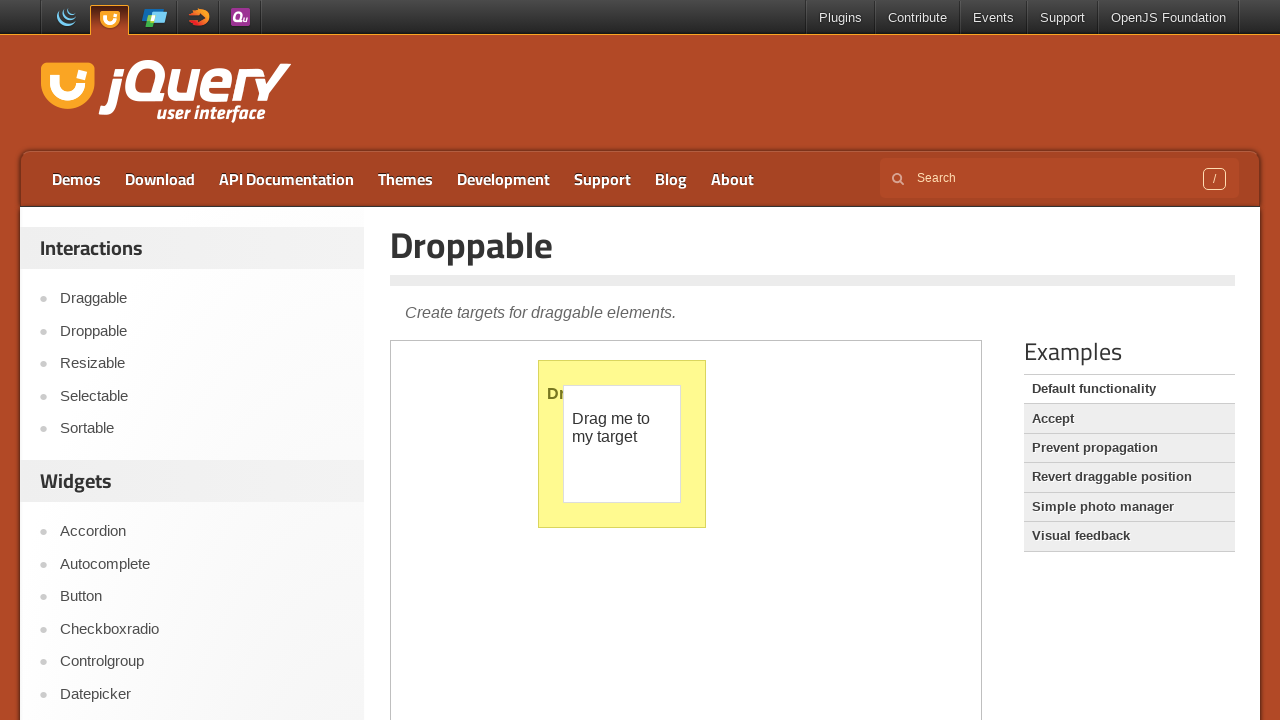

Verified drop was successful - droppable element now displays 'Dropped!' text
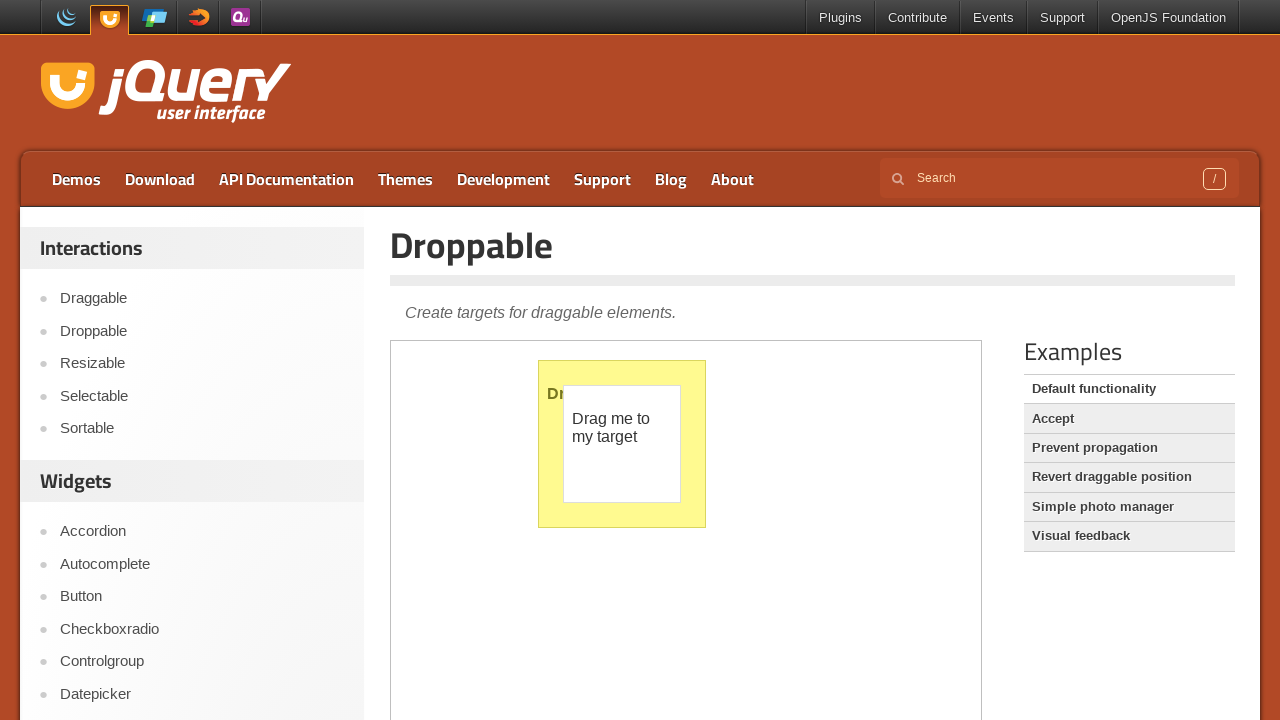

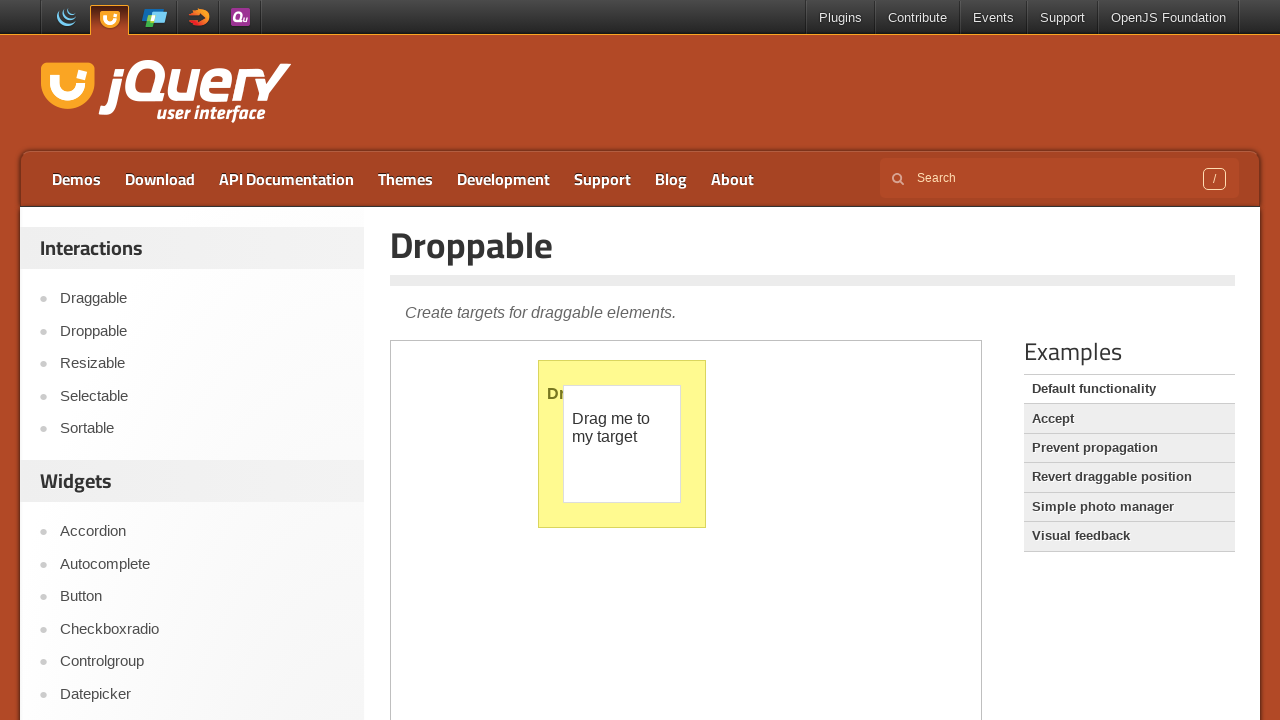